Tests e-commerce functionality by adding products to cart, proceeding to checkout, and applying a promo code

Starting URL: https://rahulshettyacademy.com/seleniumPractise/

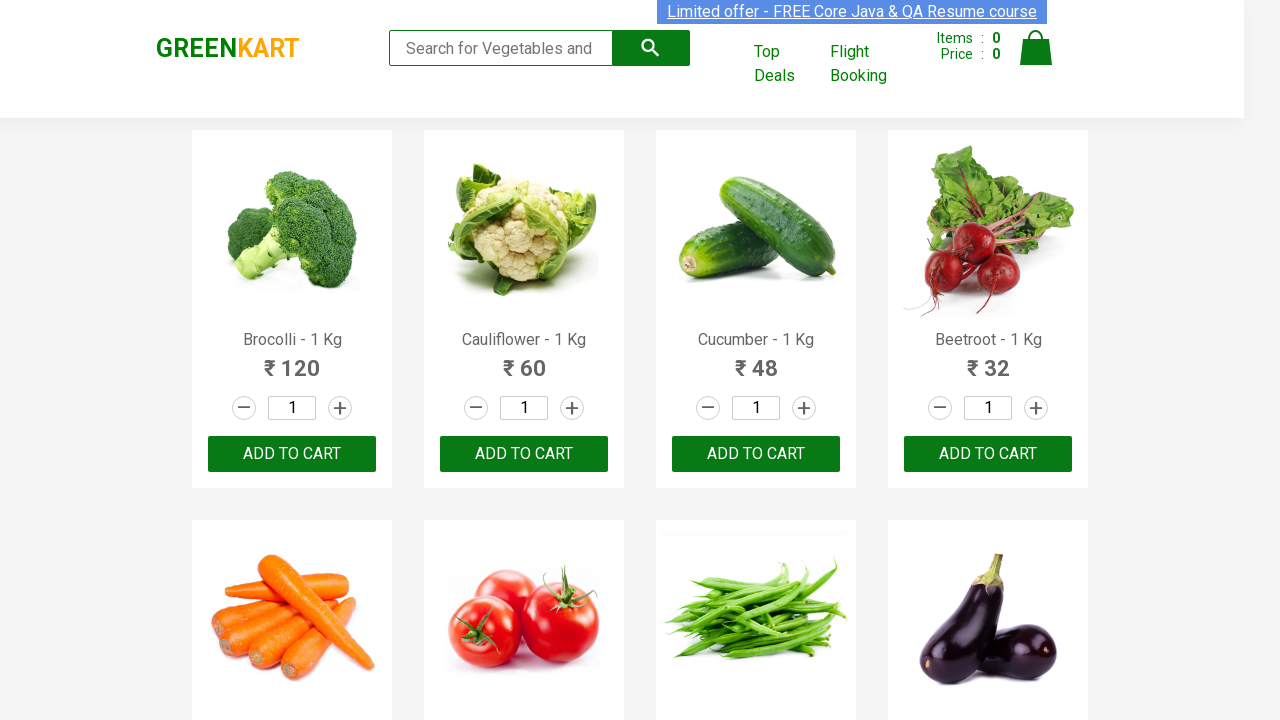

Clicked 'Add to Cart' button for Cucumber product at (756, 454) on xpath=//h4[contains(text(),'Cucumber')]/following-sibling::div[@class='product-a
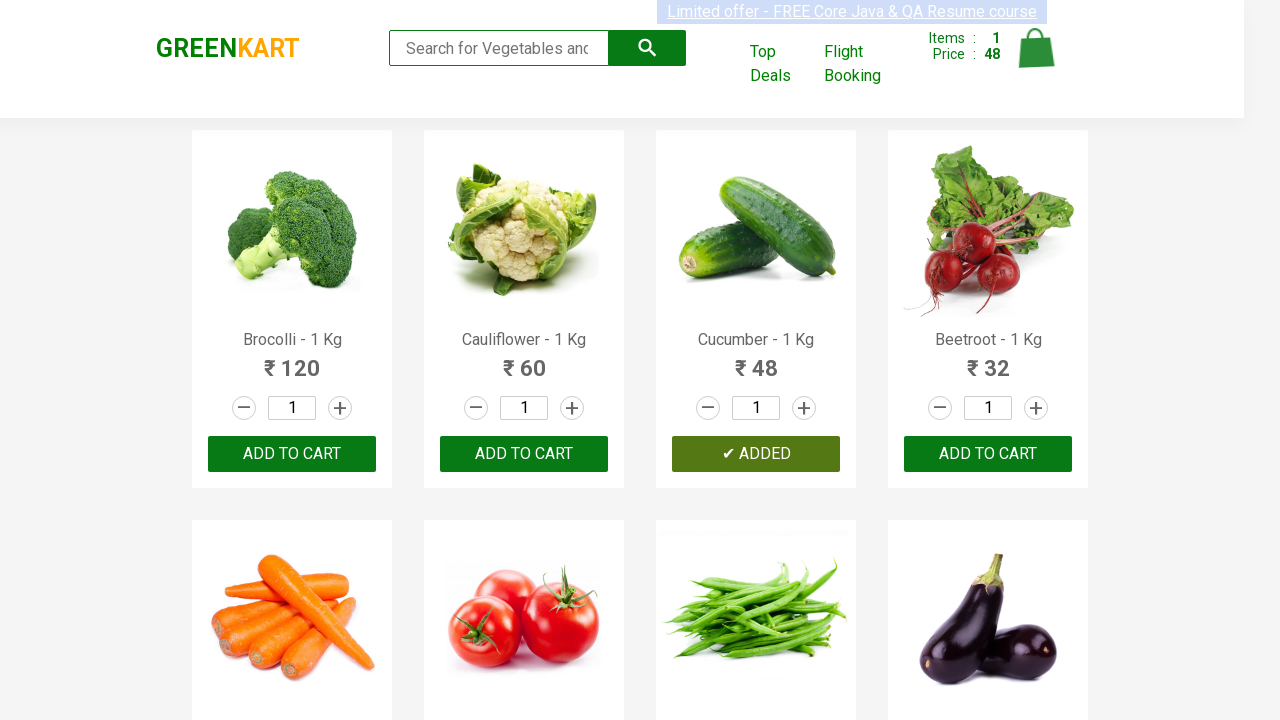

Clicked 'Add to Cart' button for Brocolli product at (292, 454) on xpath=//h4[contains(text(),'Brocolli')]/following-sibling::div[@class='product-a
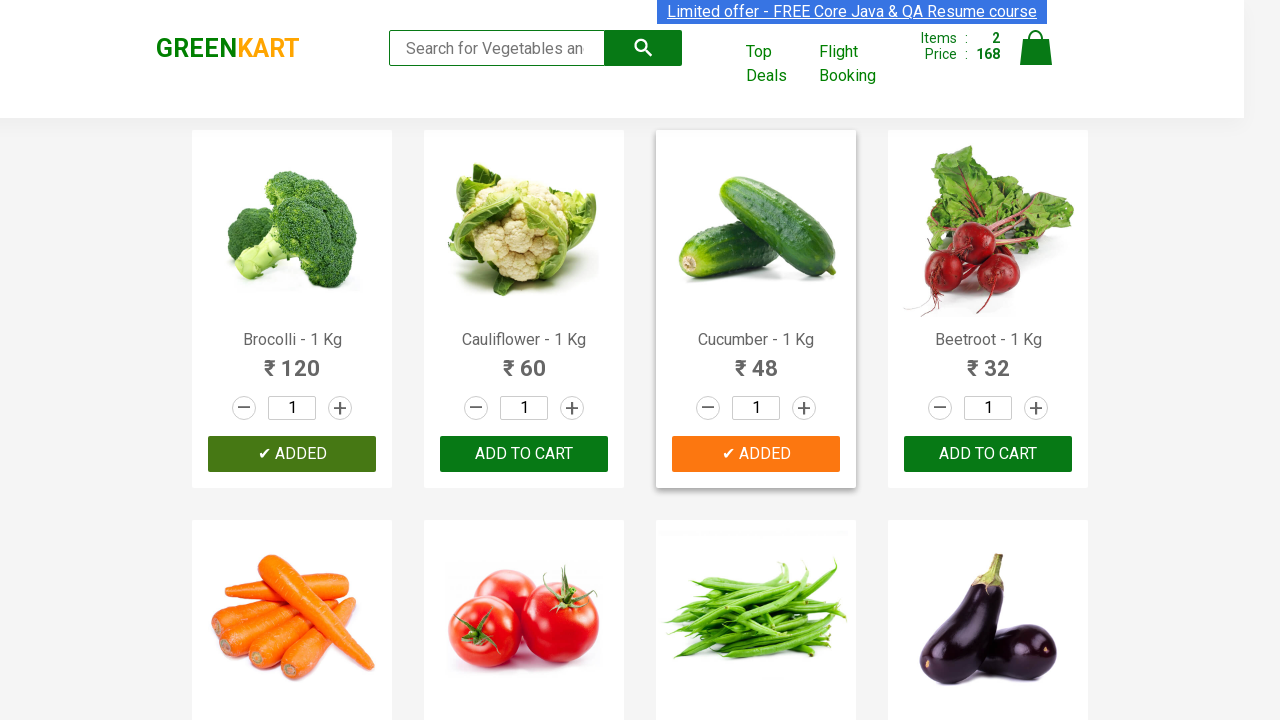

Clicked cart icon to view shopping cart at (1036, 48) on img[alt='Cart']
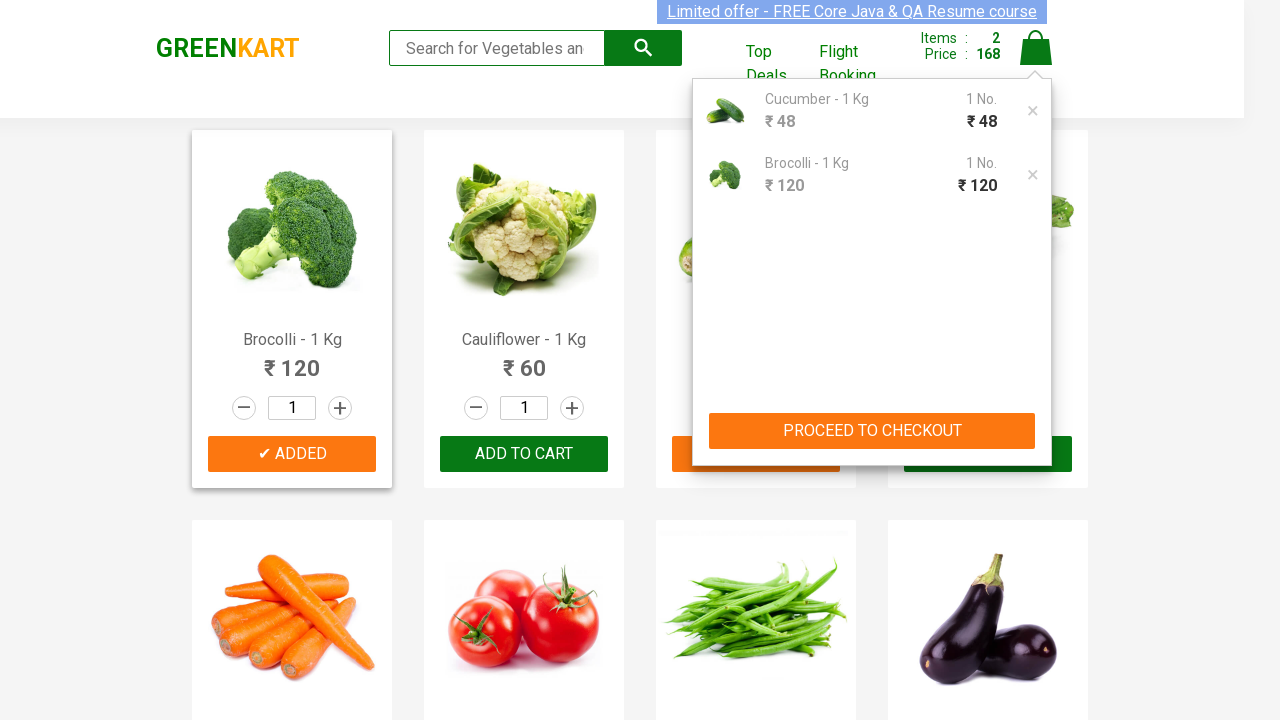

Clicked 'PROCEED TO CHECKOUT' button at (872, 431) on xpath=//button[contains(text(),'PROCEED TO CHECKOUT')]
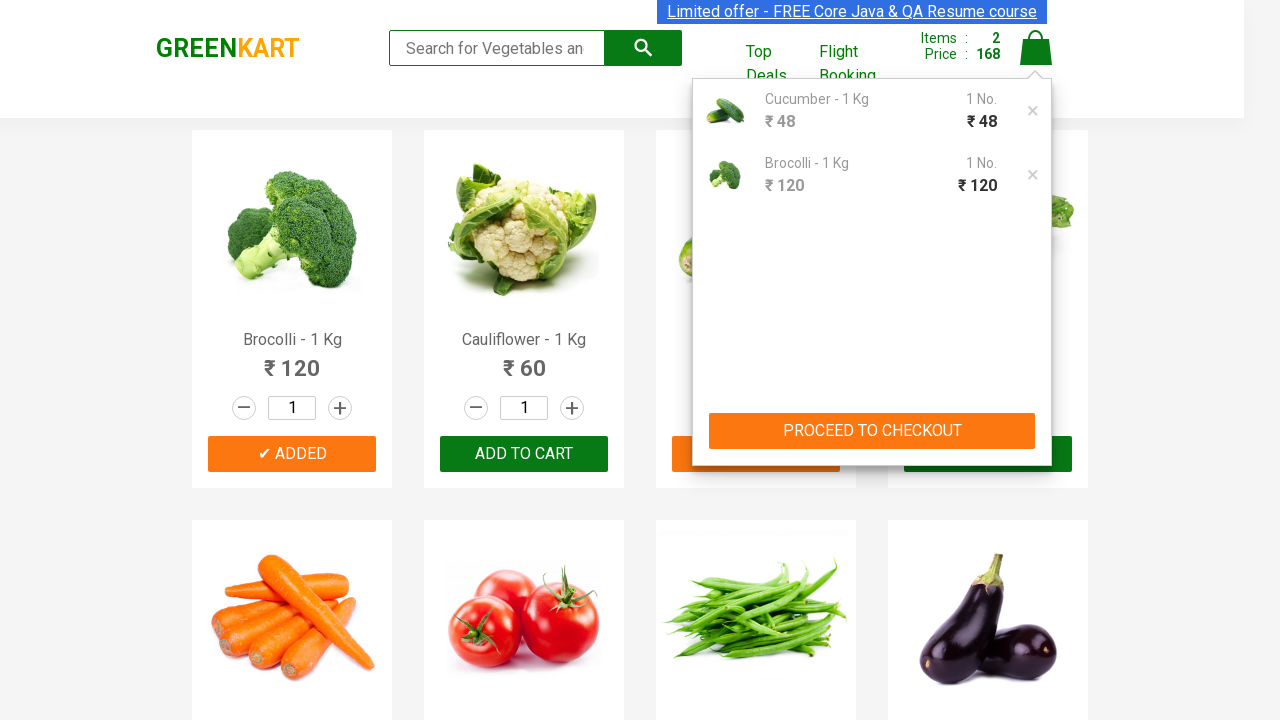

Promo code field is visible and ready
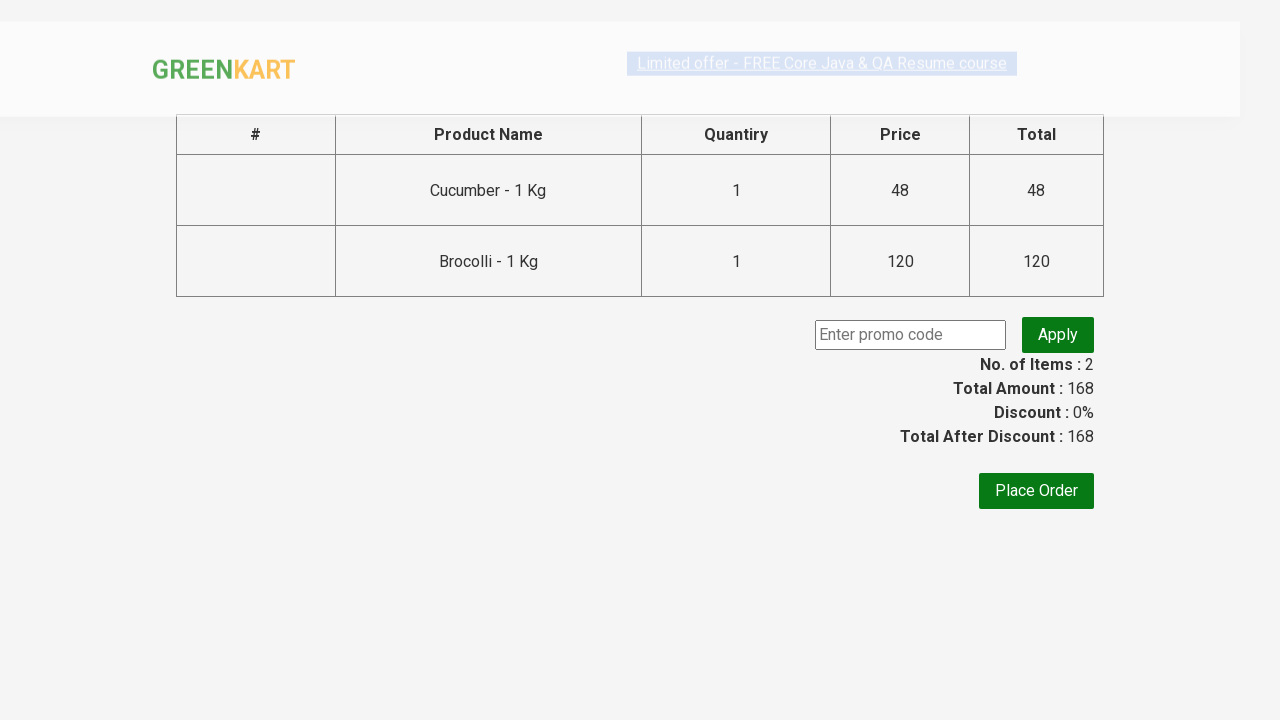

Entered promo code 'rahulshettyacademy' in promo code field on .promoCode
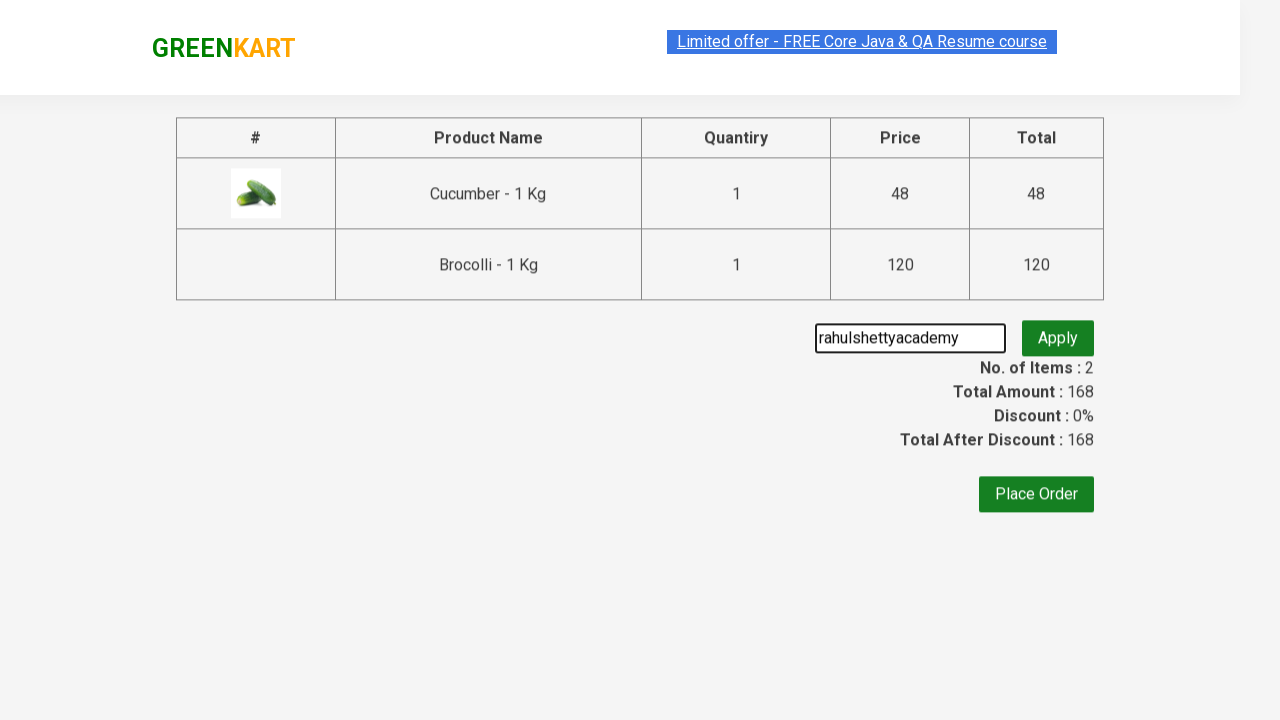

Clicked 'Apply' button to apply promo code at (1058, 335) on .promoBtn
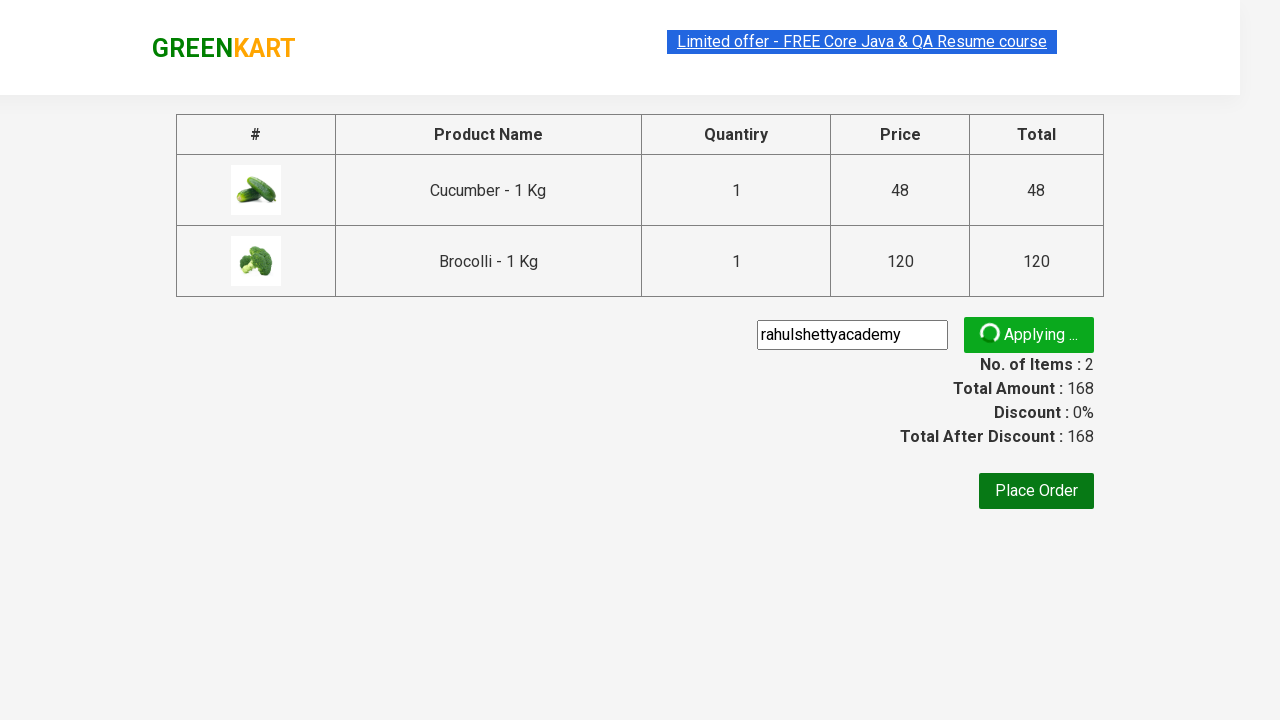

Promo code confirmation message appeared
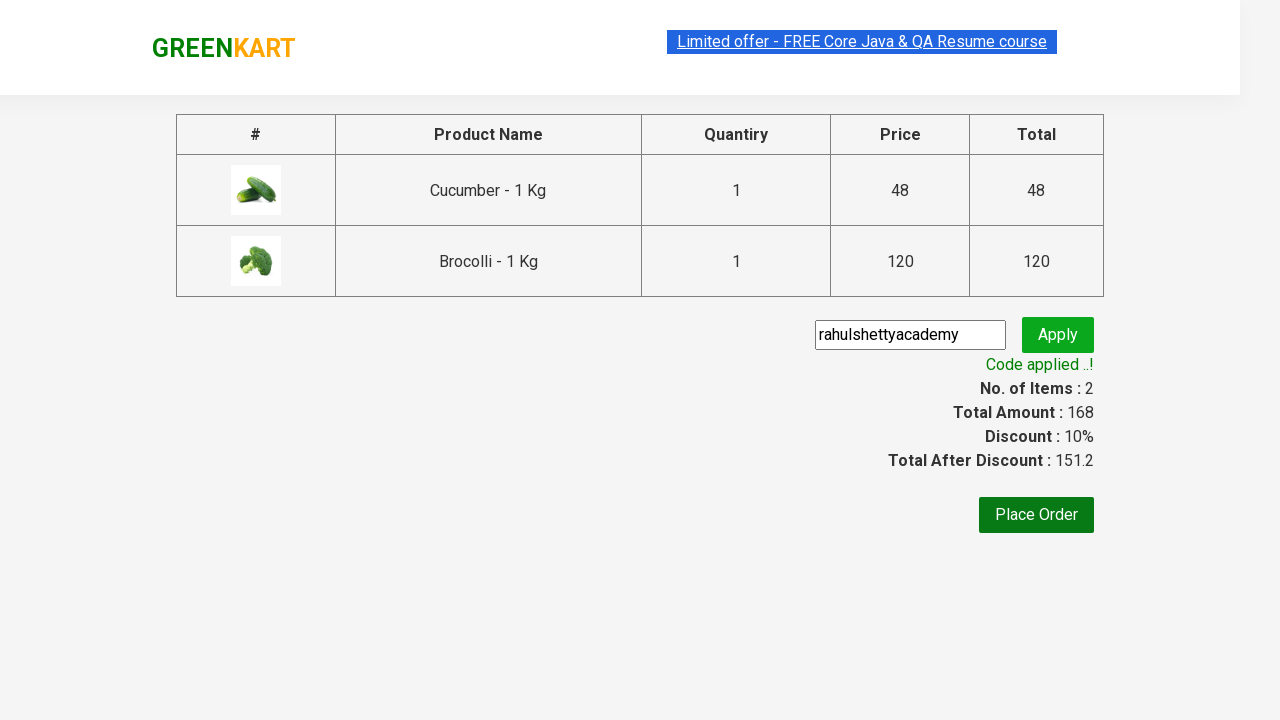

Verified promo code was successfully applied with message 'Code applied ..!'
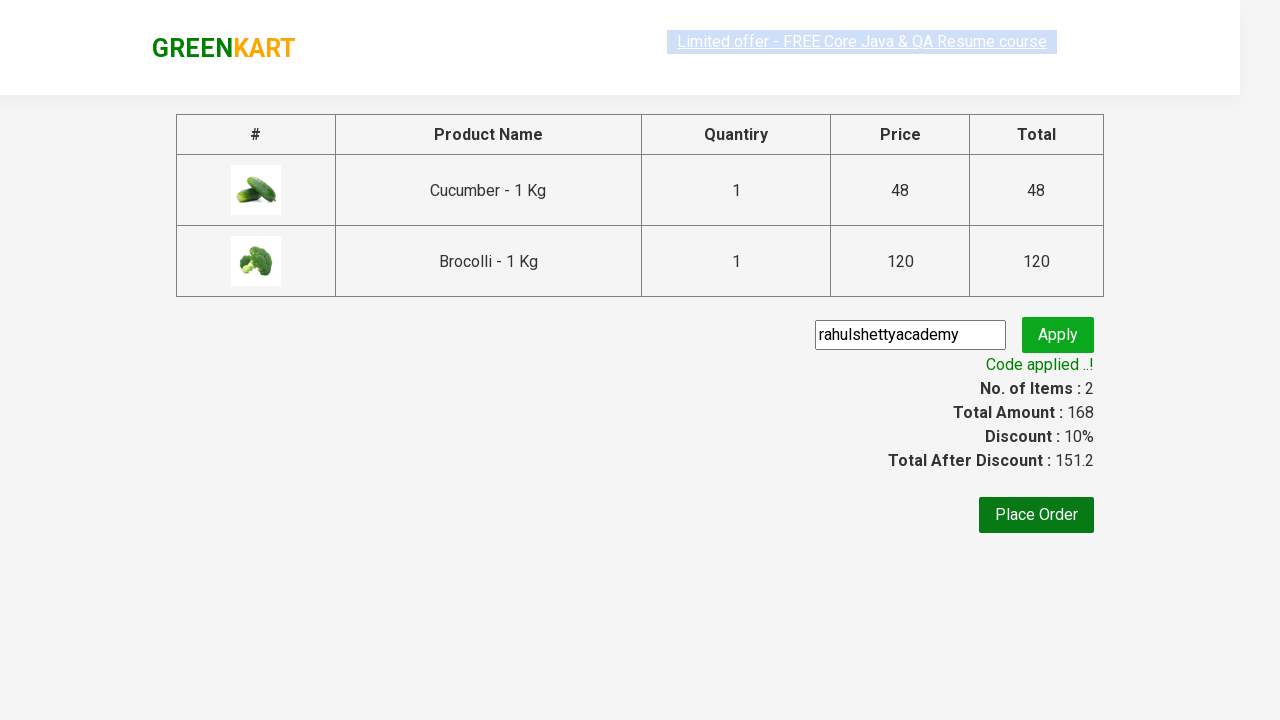

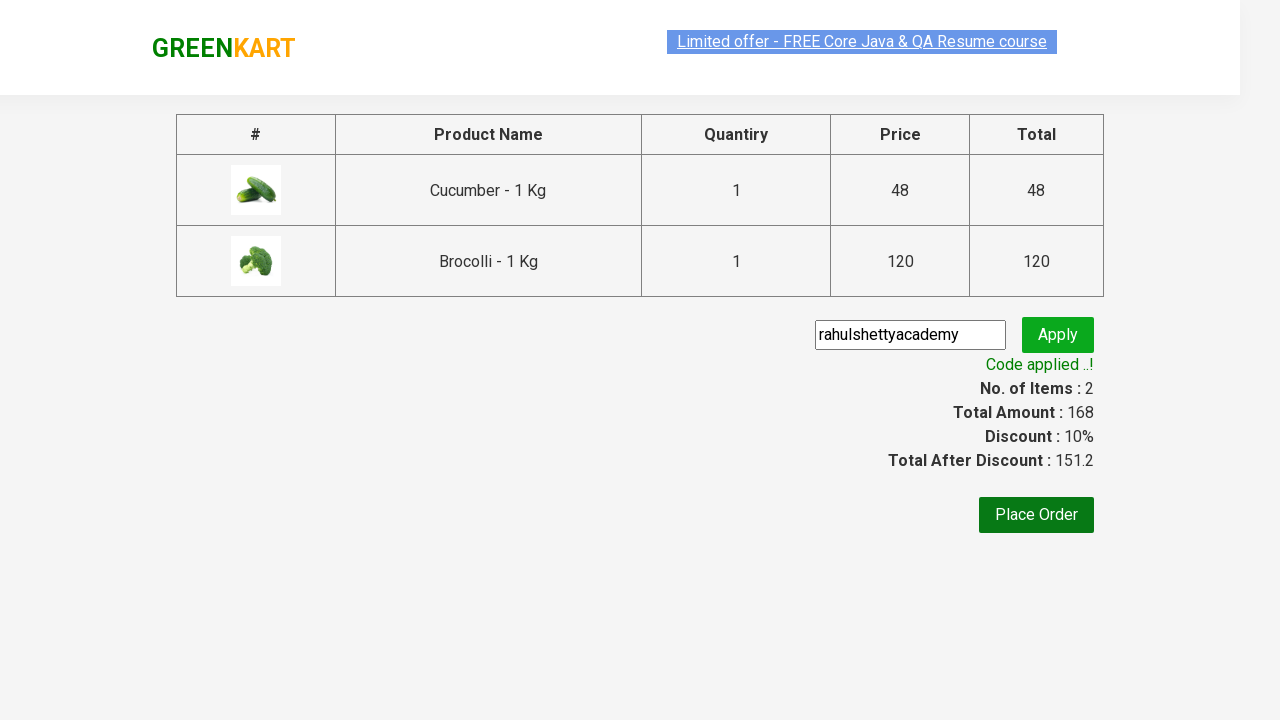